Tests keyboard copy and paste functionality by typing text in a first name field, selecting all text with Ctrl+A, copying with Ctrl+C, tabbing to the next field, and pasting with Ctrl+V.

Starting URL: https://demoqa.com/automation-practice-form

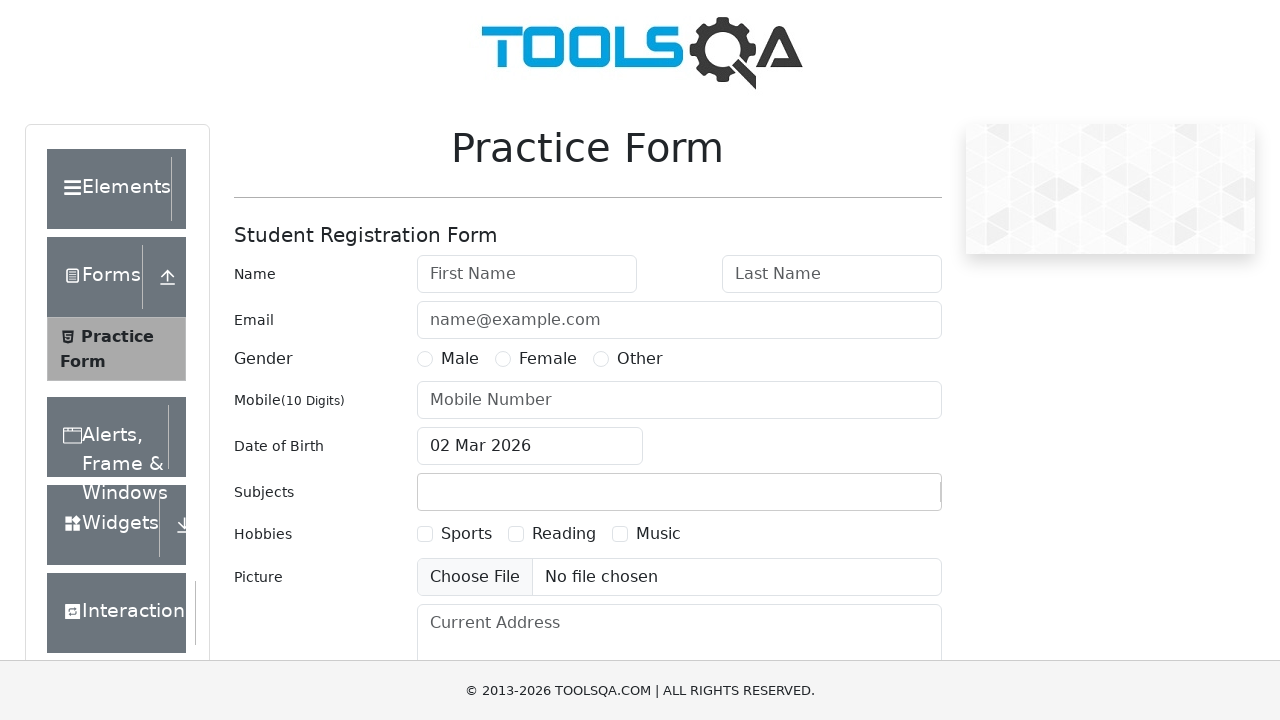

Typed 'Mahmud' in the first name field on input#firstName
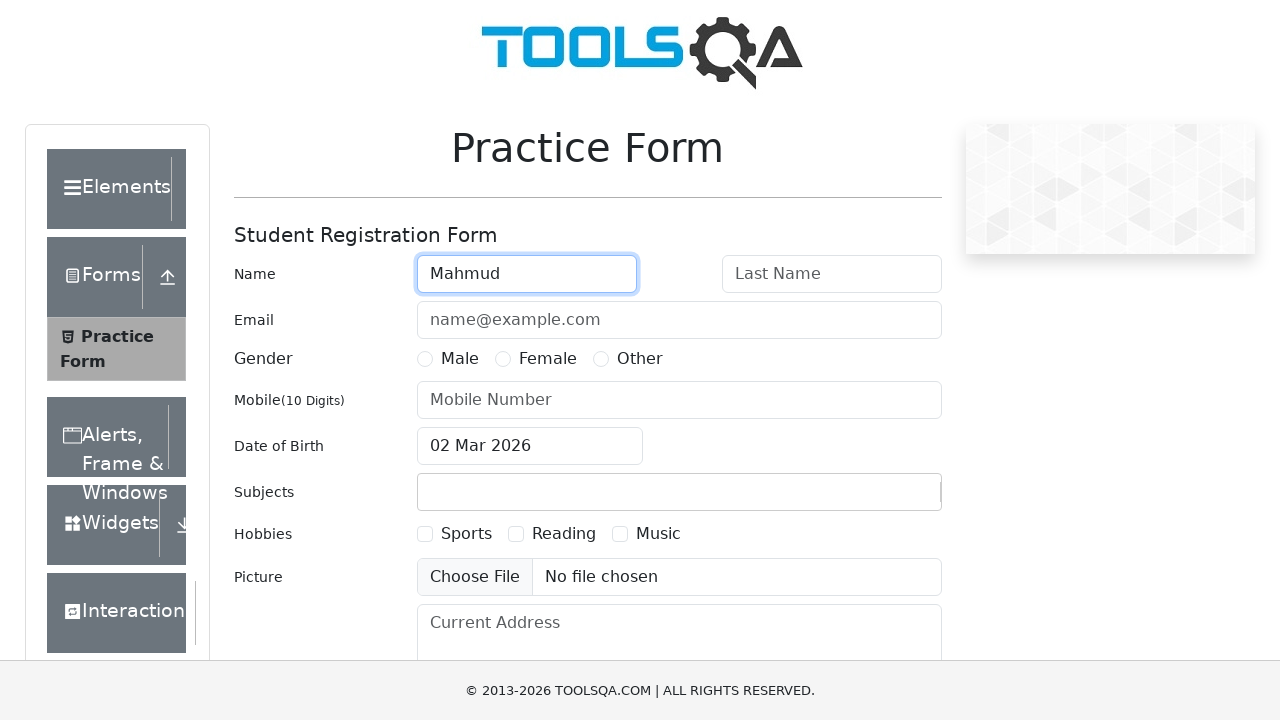

Selected all text in first name field with Ctrl+A
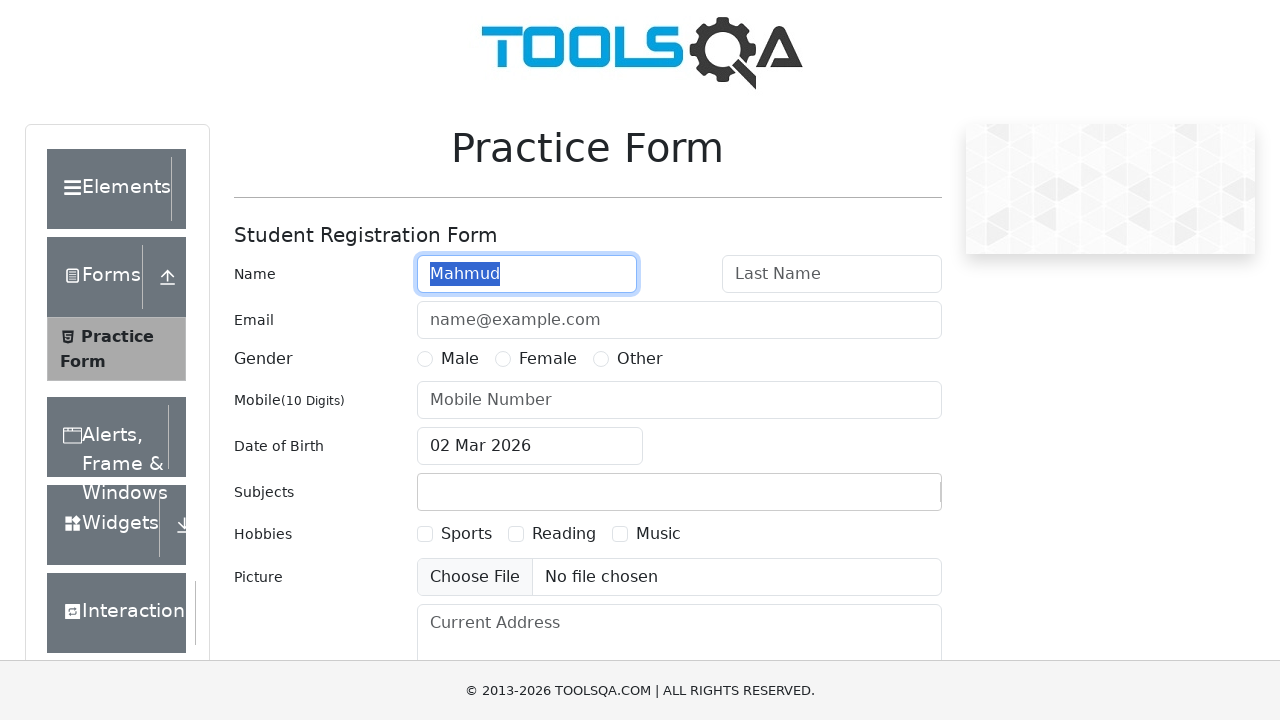

Copied selected text with Ctrl+C
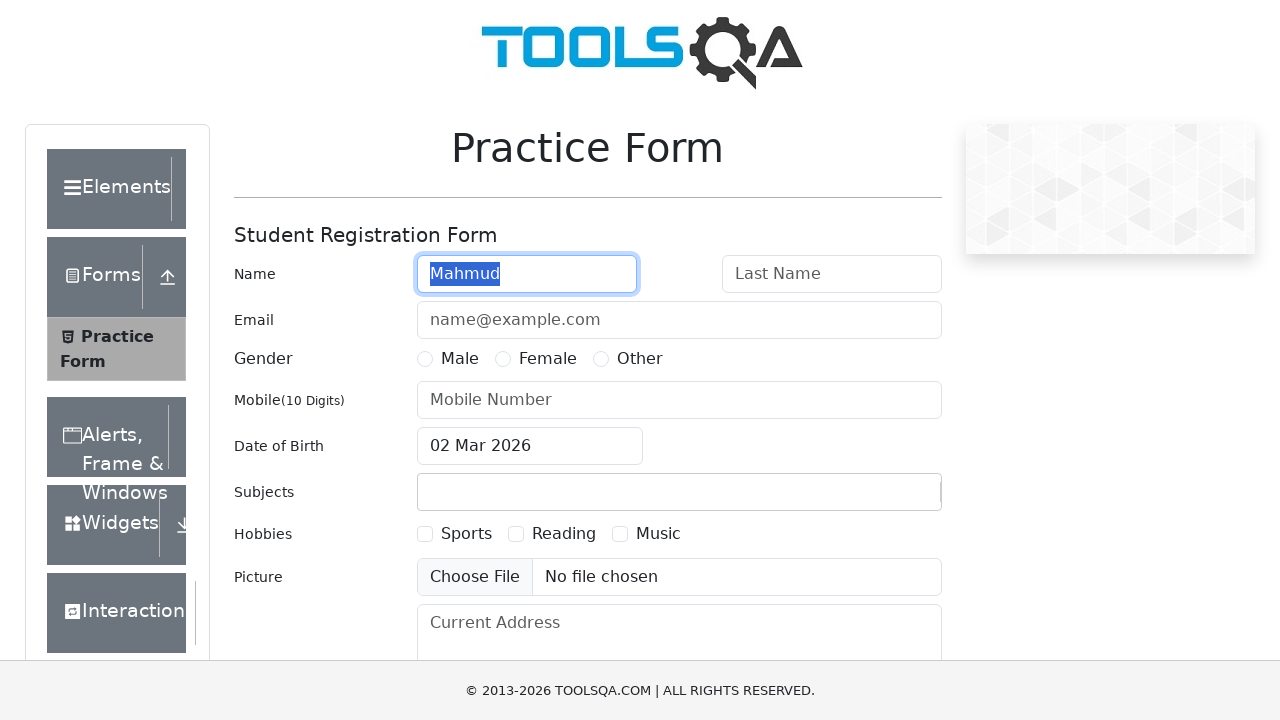

Tabbed to the next field (last name field)
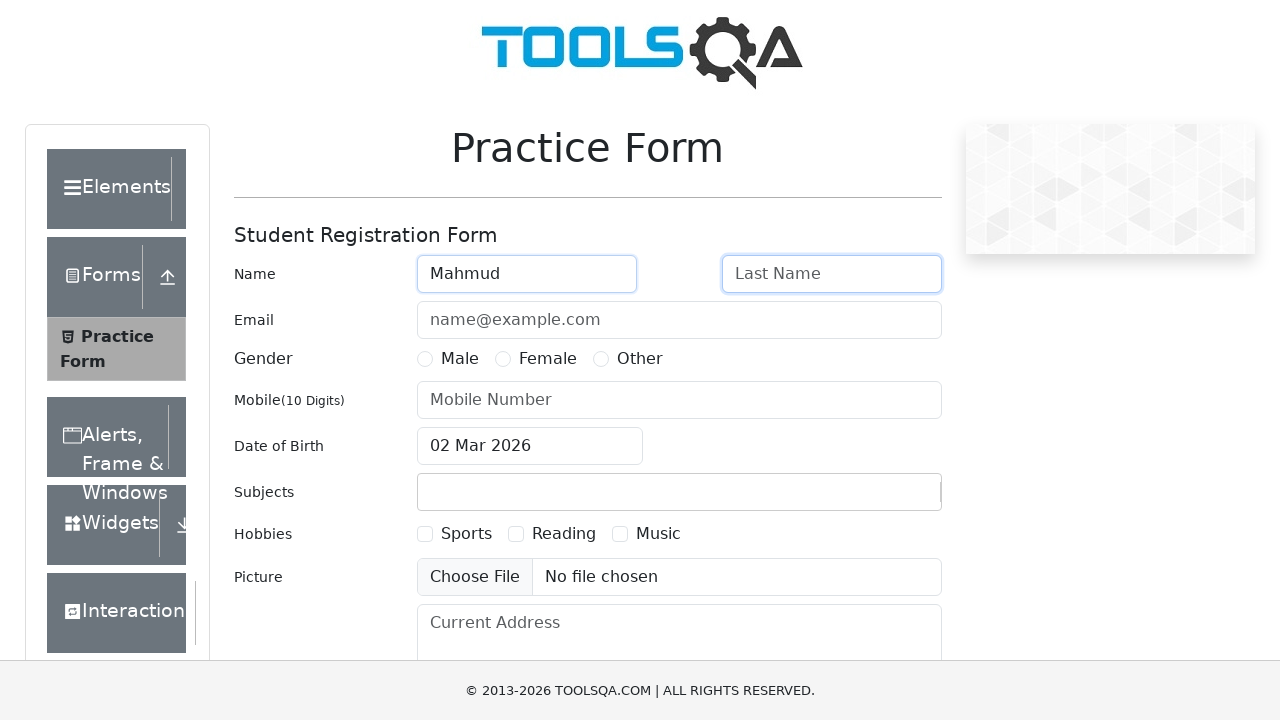

Pasted copied text with Ctrl+V into last name field
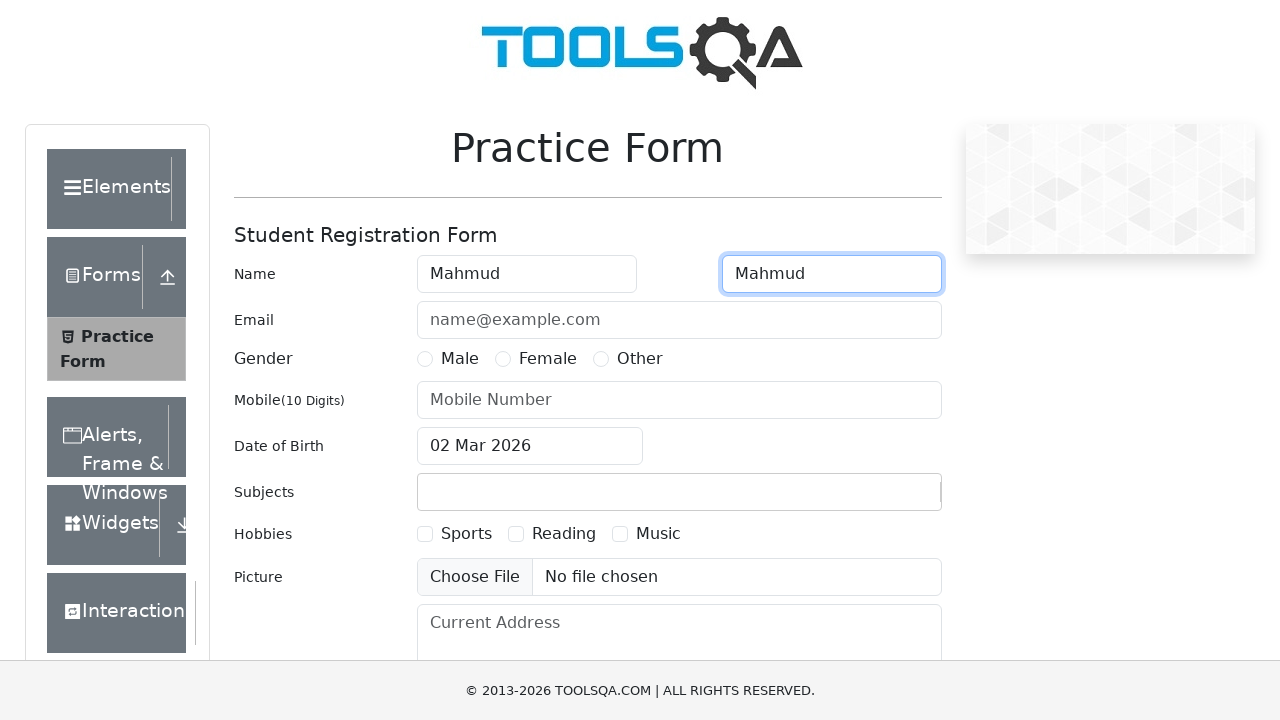

Verified that 'Mahmud' was successfully pasted in the last name field
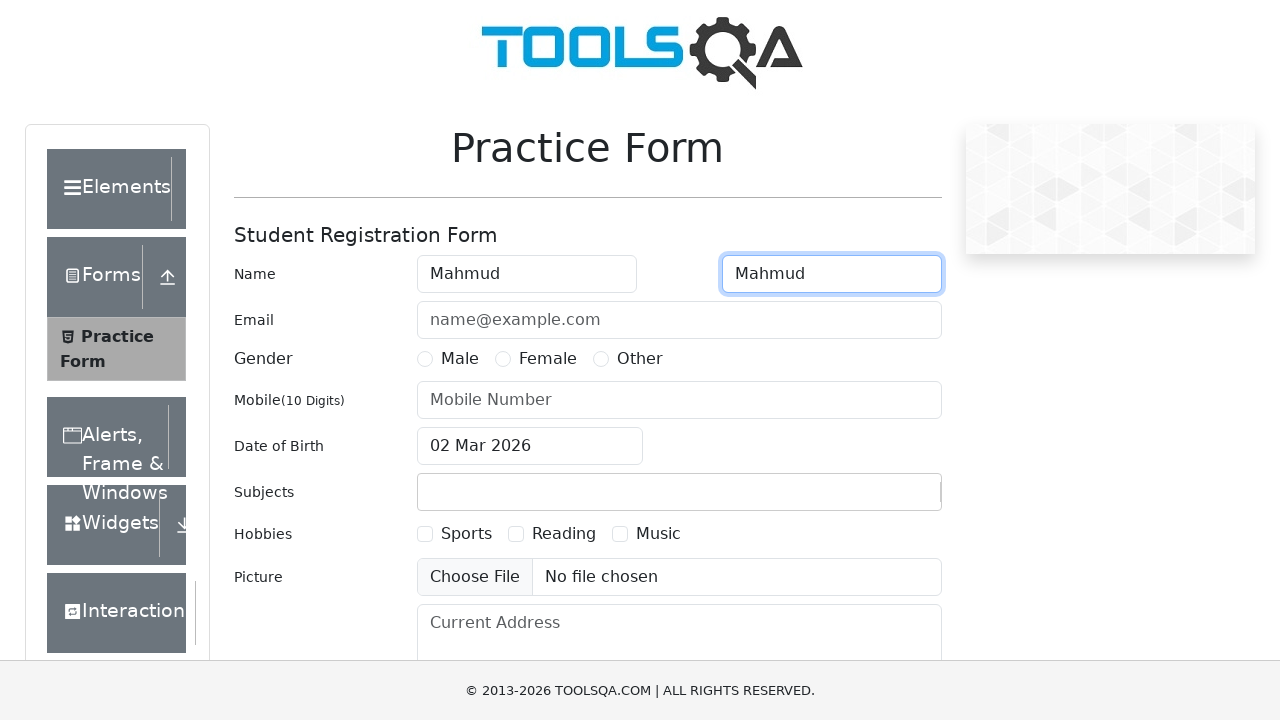

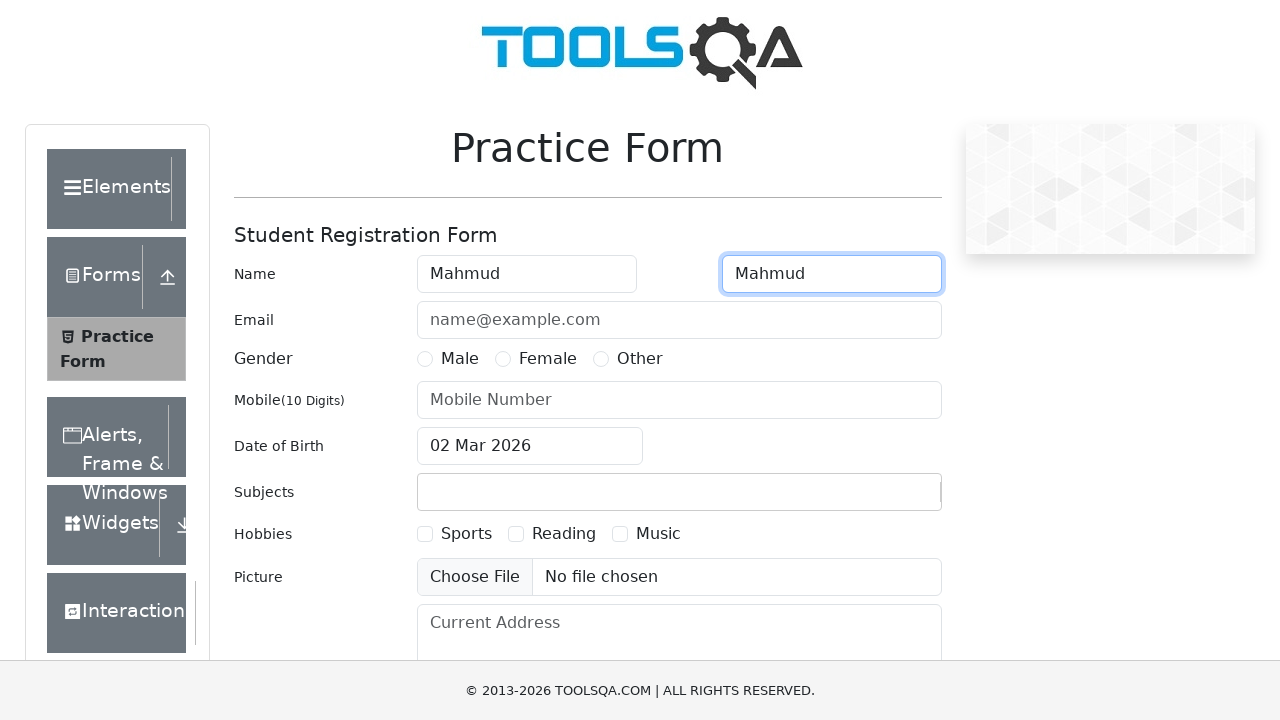